Navigates to Internshala internships page and verifies that the internship listings container is loaded and visible.

Starting URL: https://internshala.com/internships/

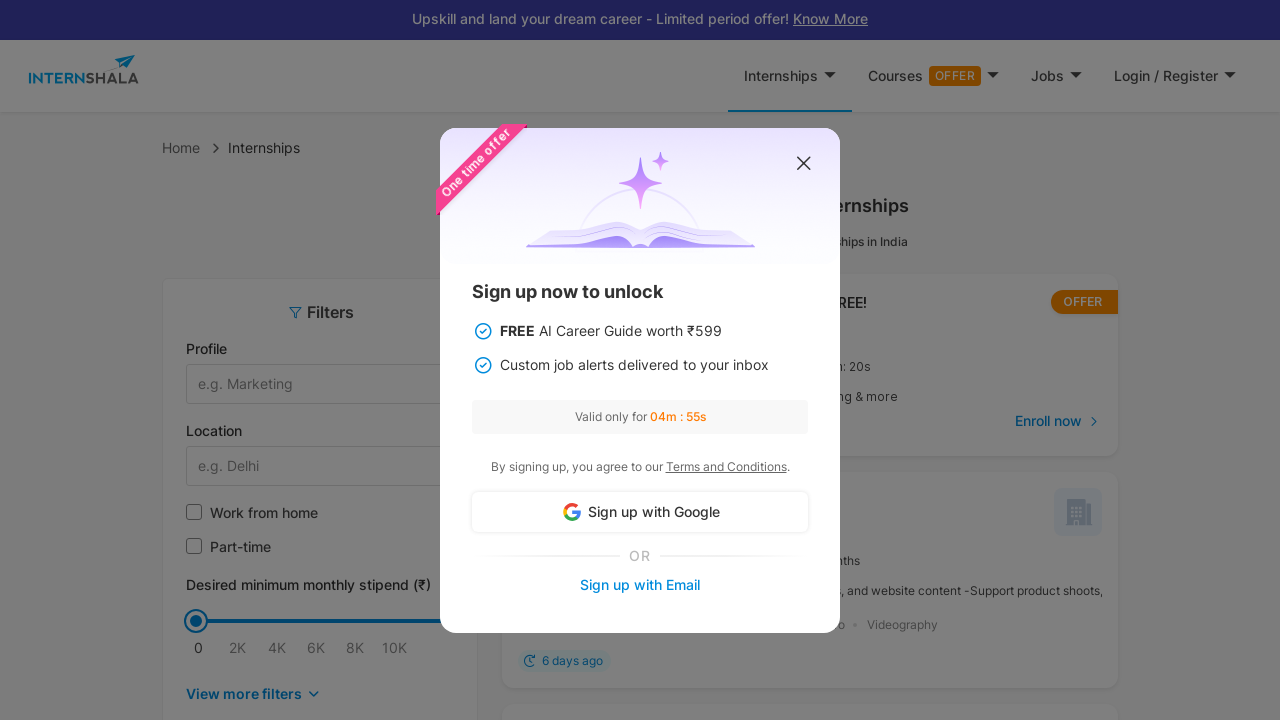

Navigated to Internshala internships page
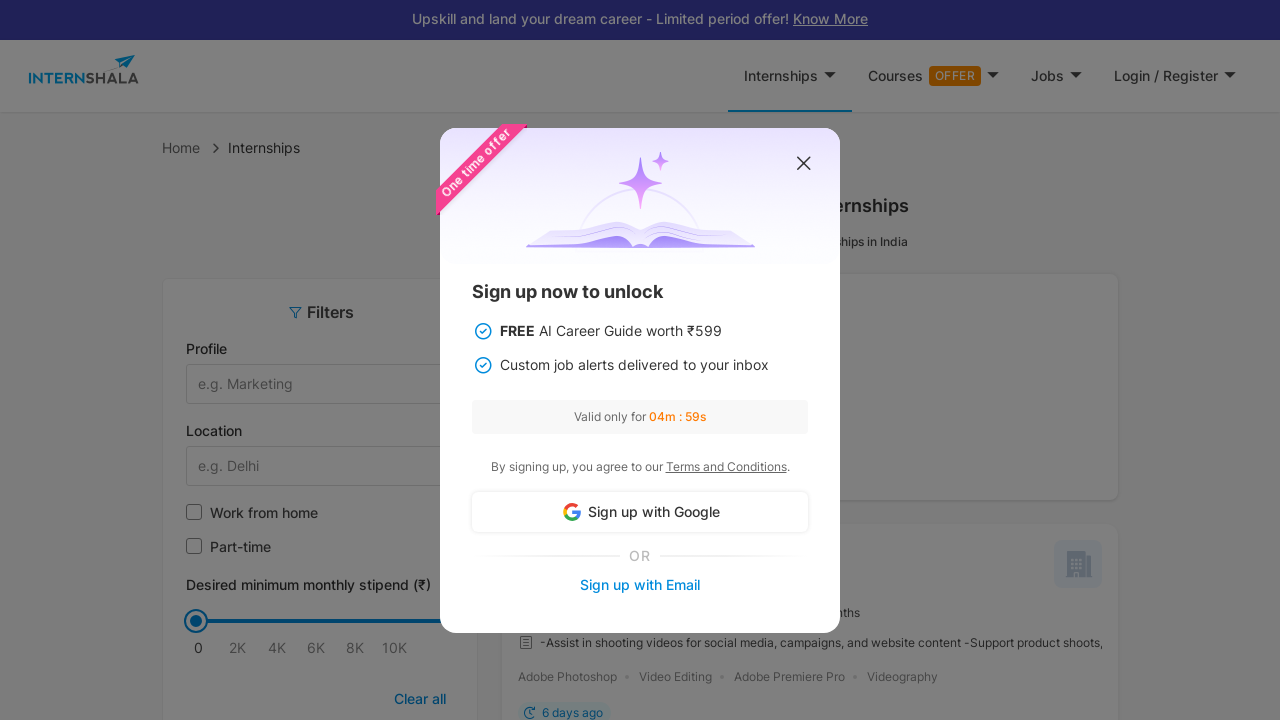

Internship listings container loaded and visible
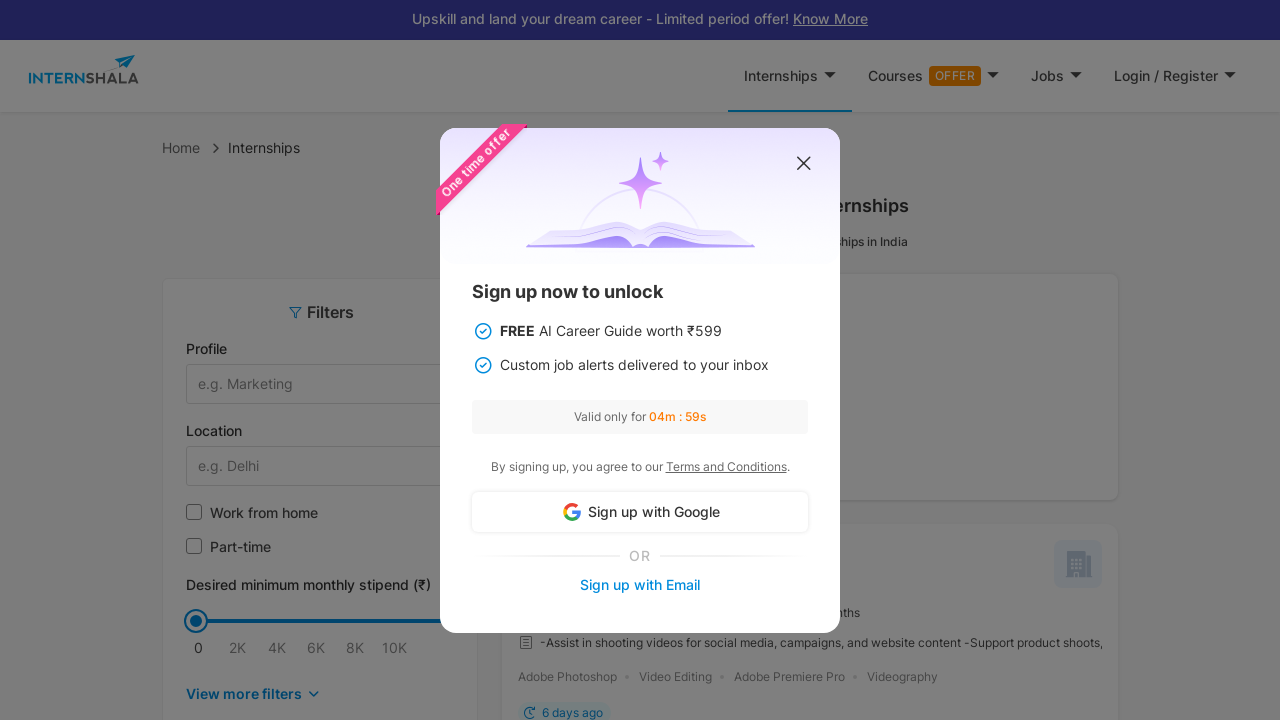

Internship listing metadata elements are present
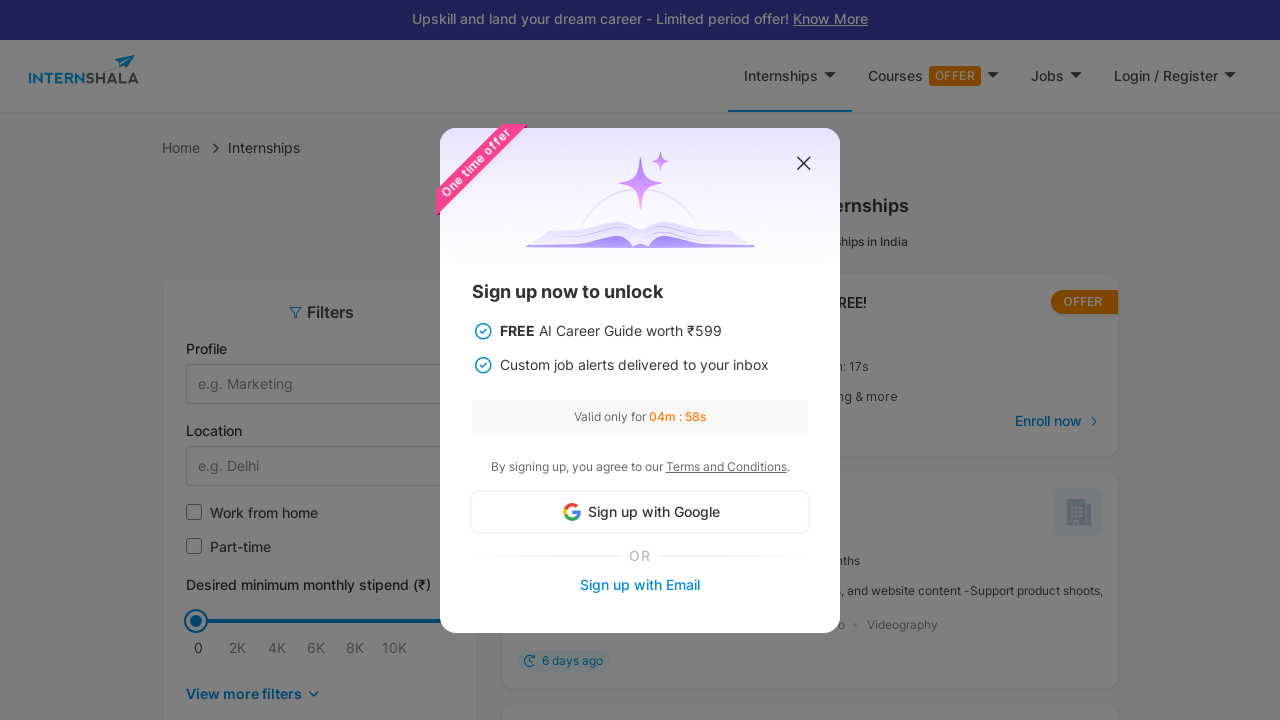

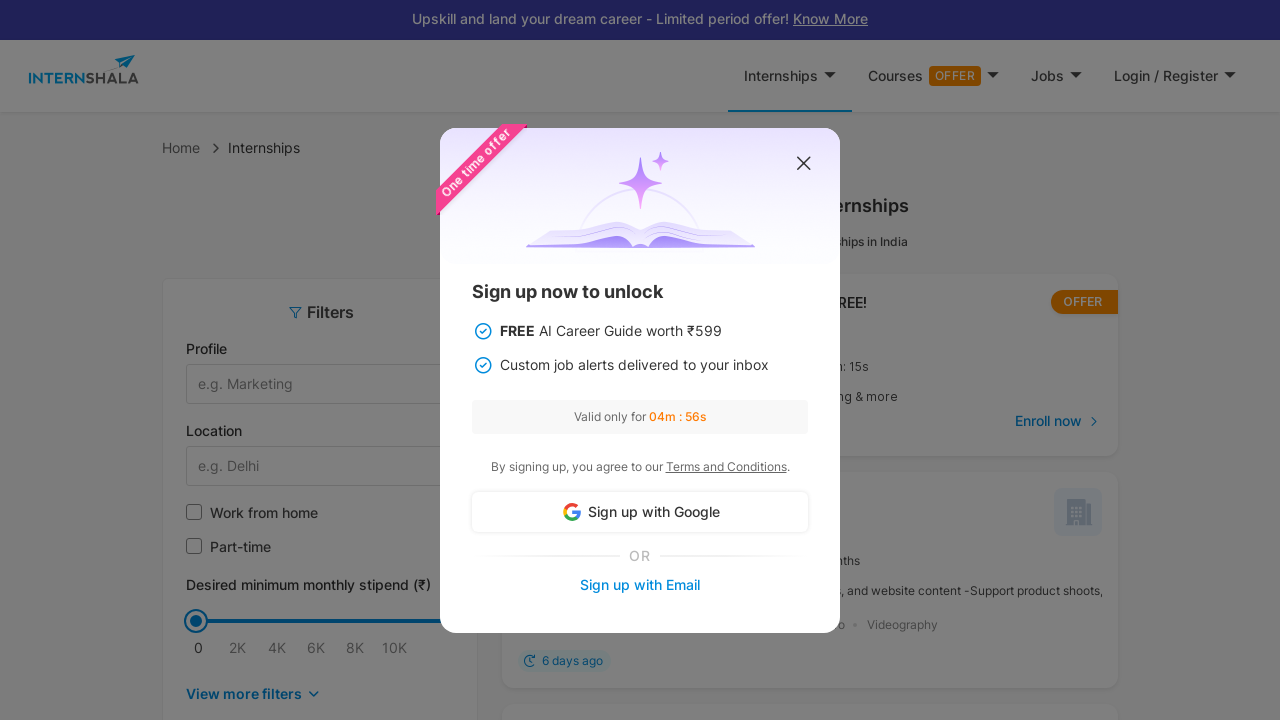